Tests date dropdown selection by selecting December 1st, 1950 using different selection methods for year, month, and day

Starting URL: http://practice.cydeo.com/dropdown

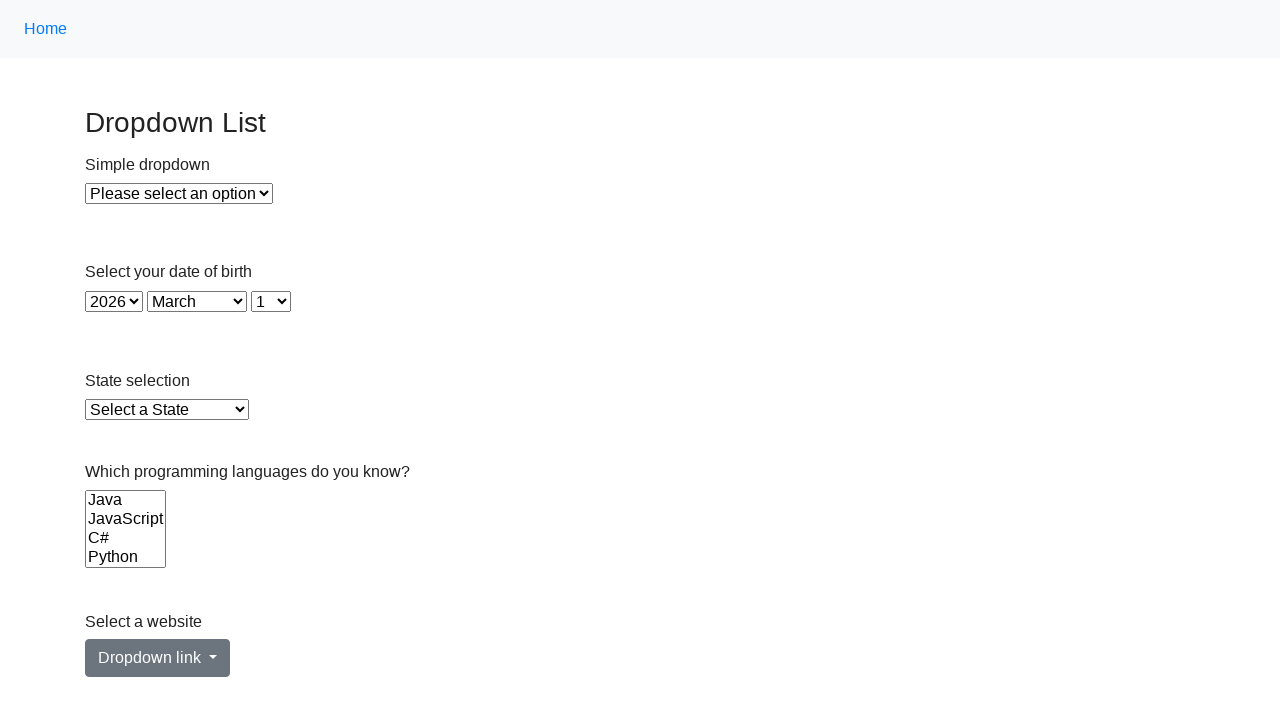

Selected year 1950 by visible text on #year
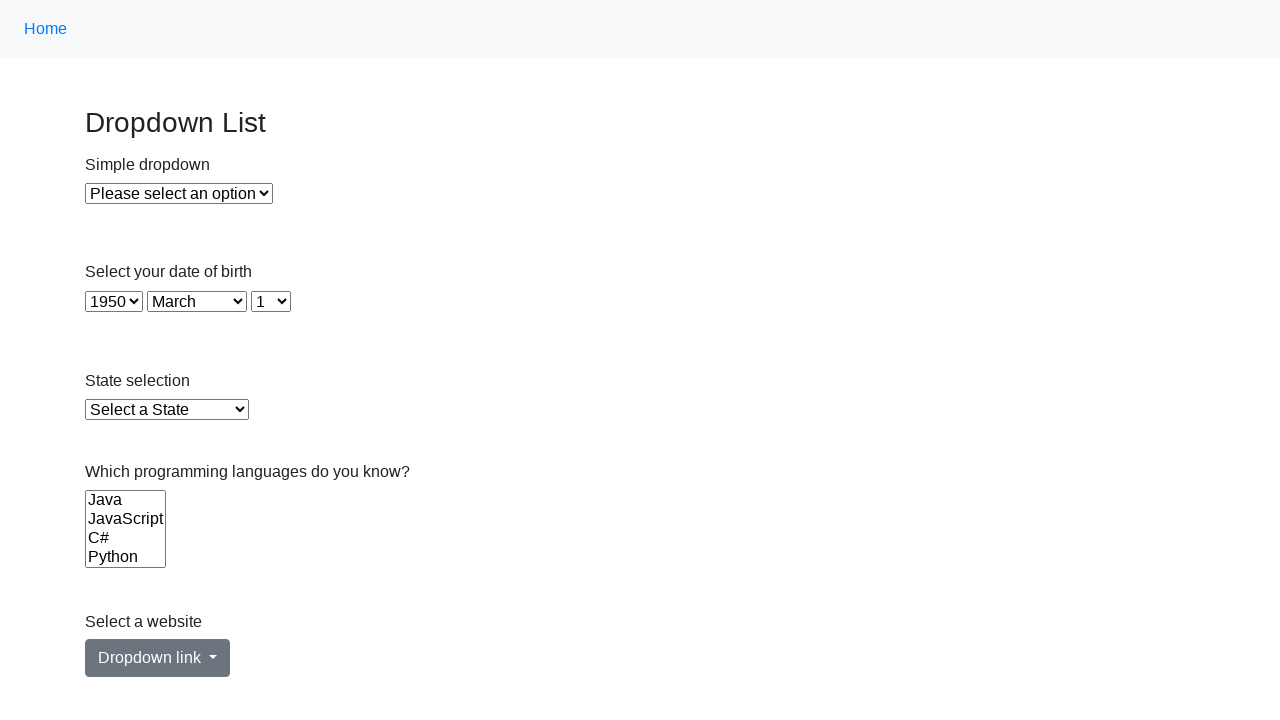

Selected month December (value=11) on #month
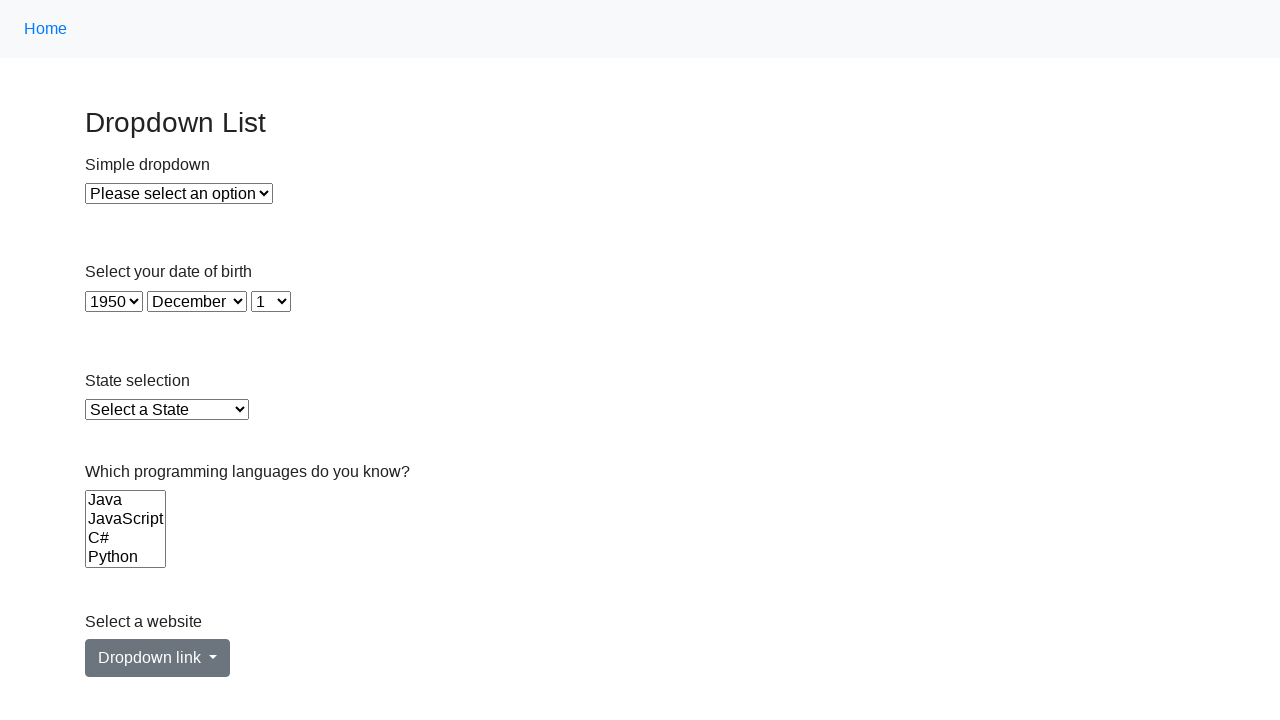

Selected day 1 by index on #day
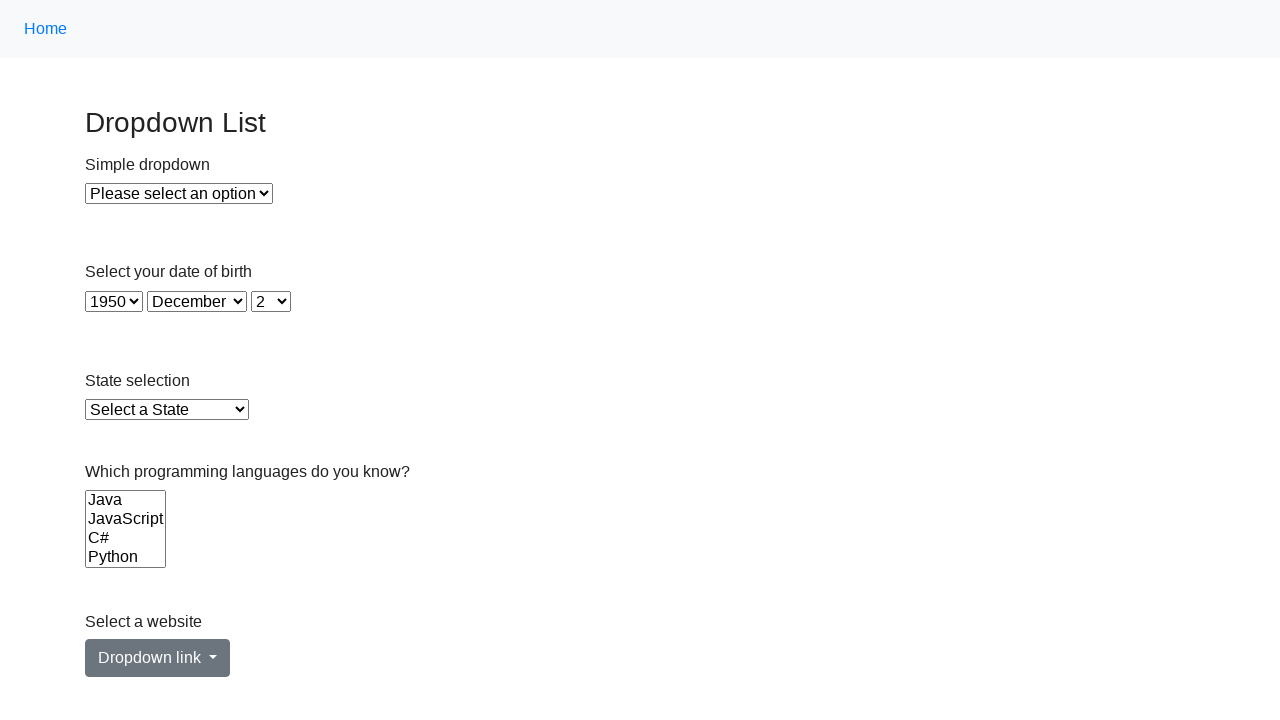

Verified year selection is 1950
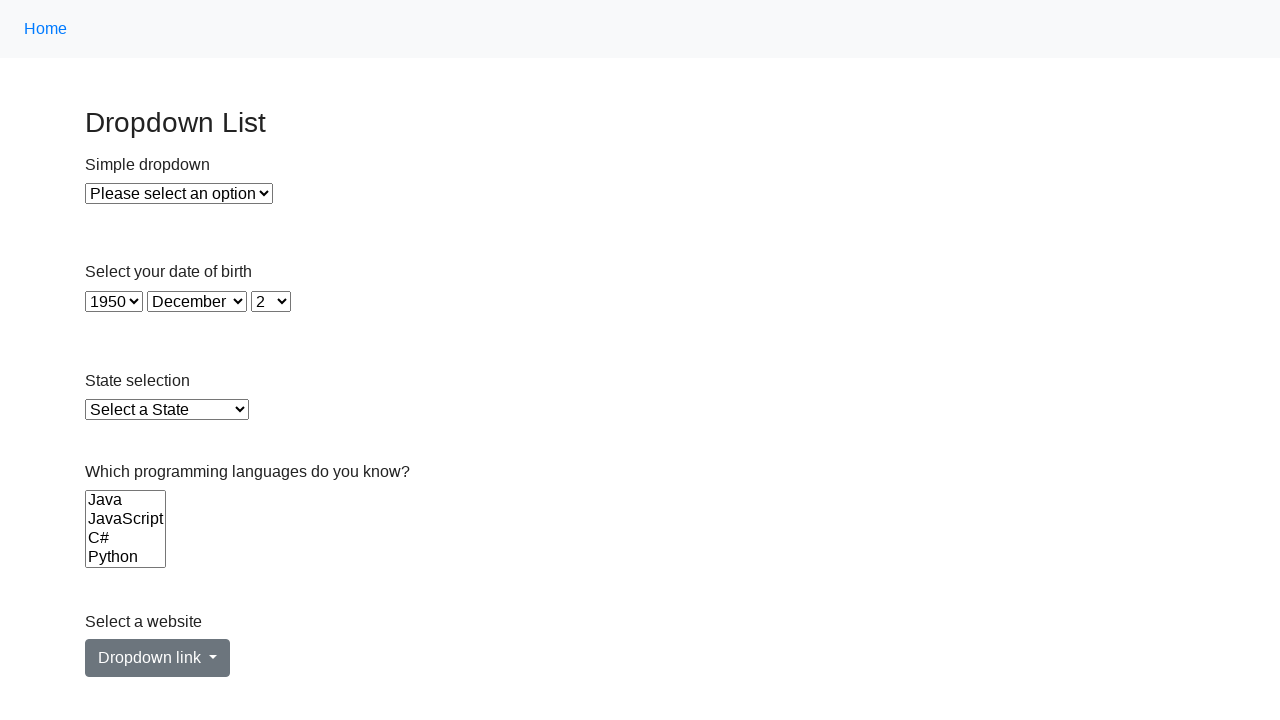

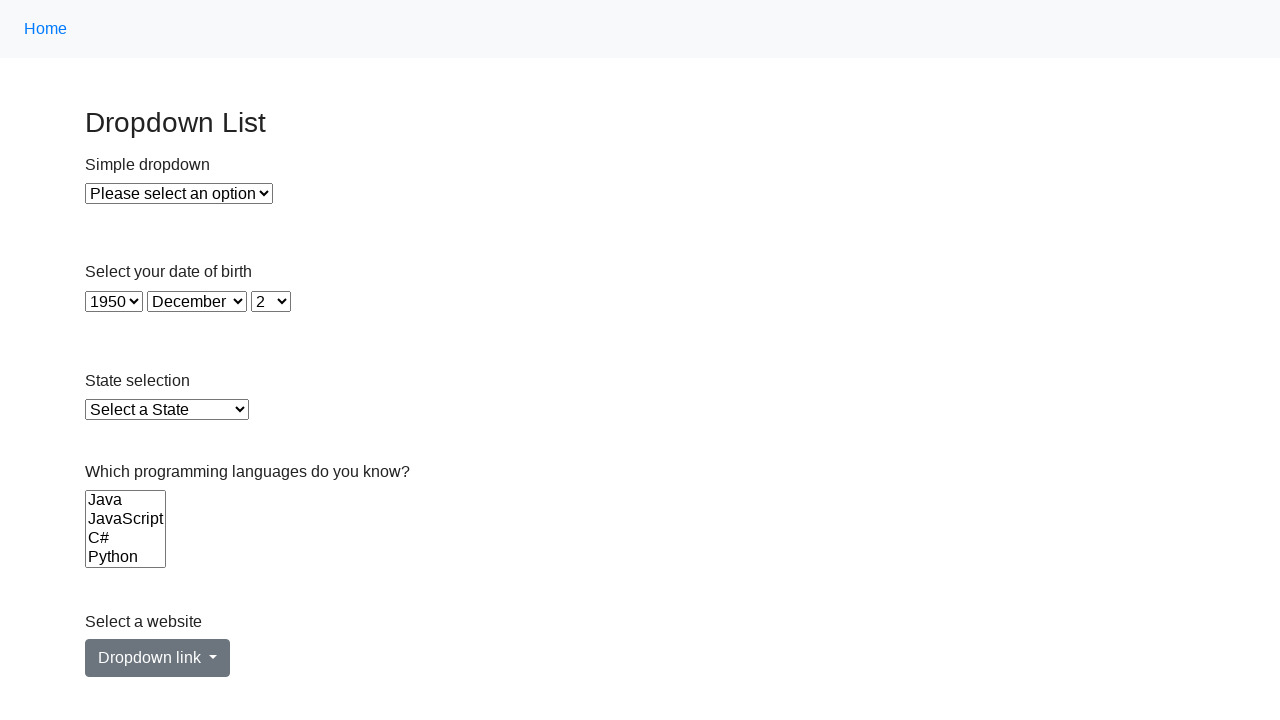